Navigates to the alert test page and clicks the confirm button to show a confirm dialog

Starting URL: https://testpages.herokuapp.com/styled/alerts/alert-test.html

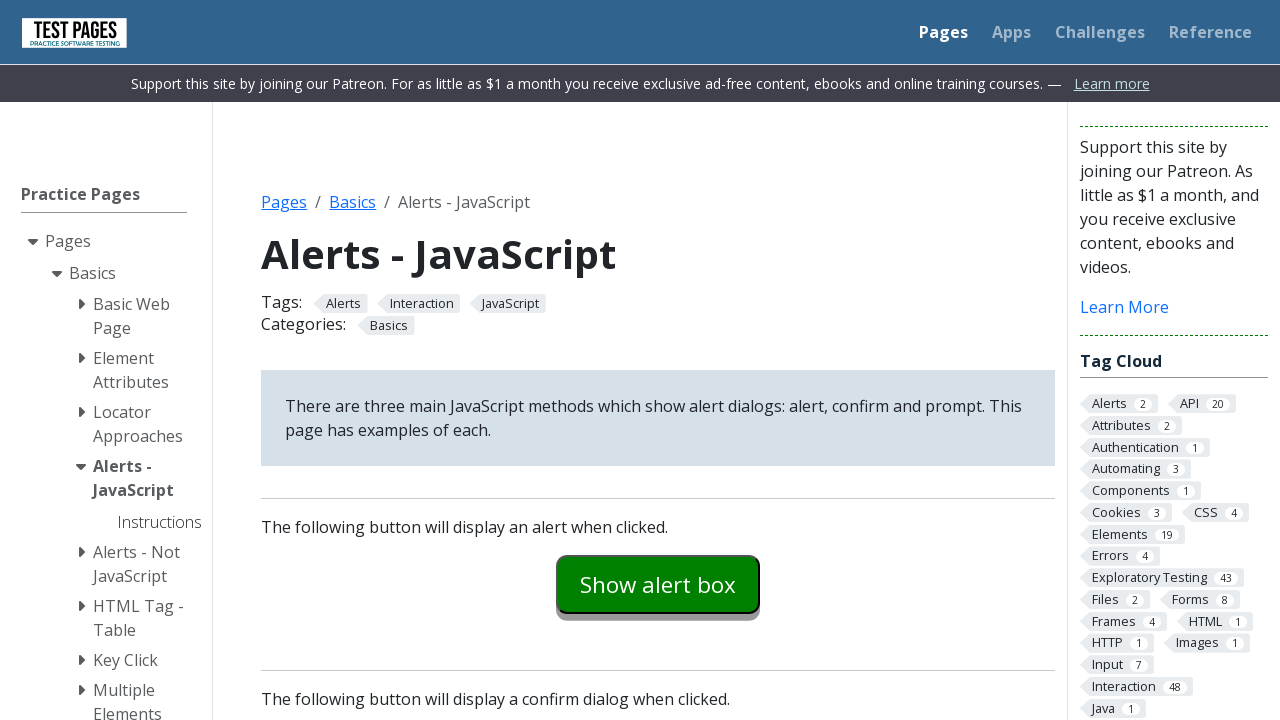

Navigated to alert test page
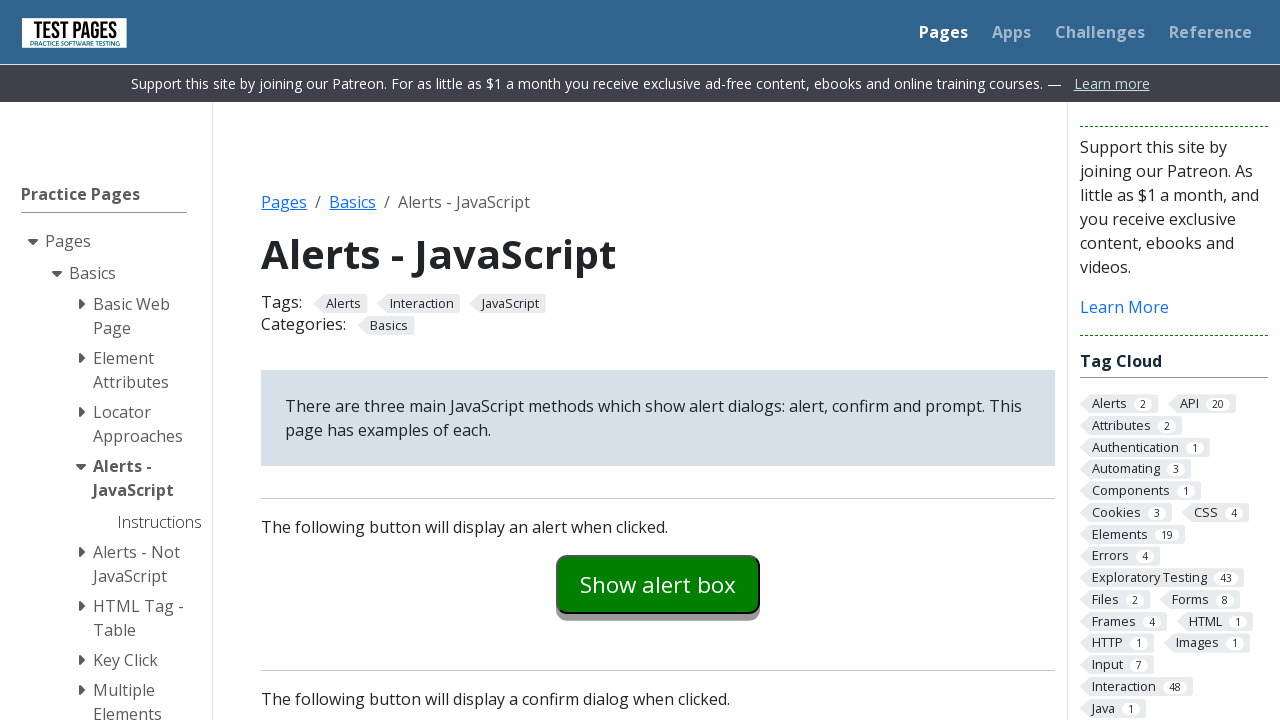

Clicked confirm button to show confirm dialog at (658, 360) on #confirmexample
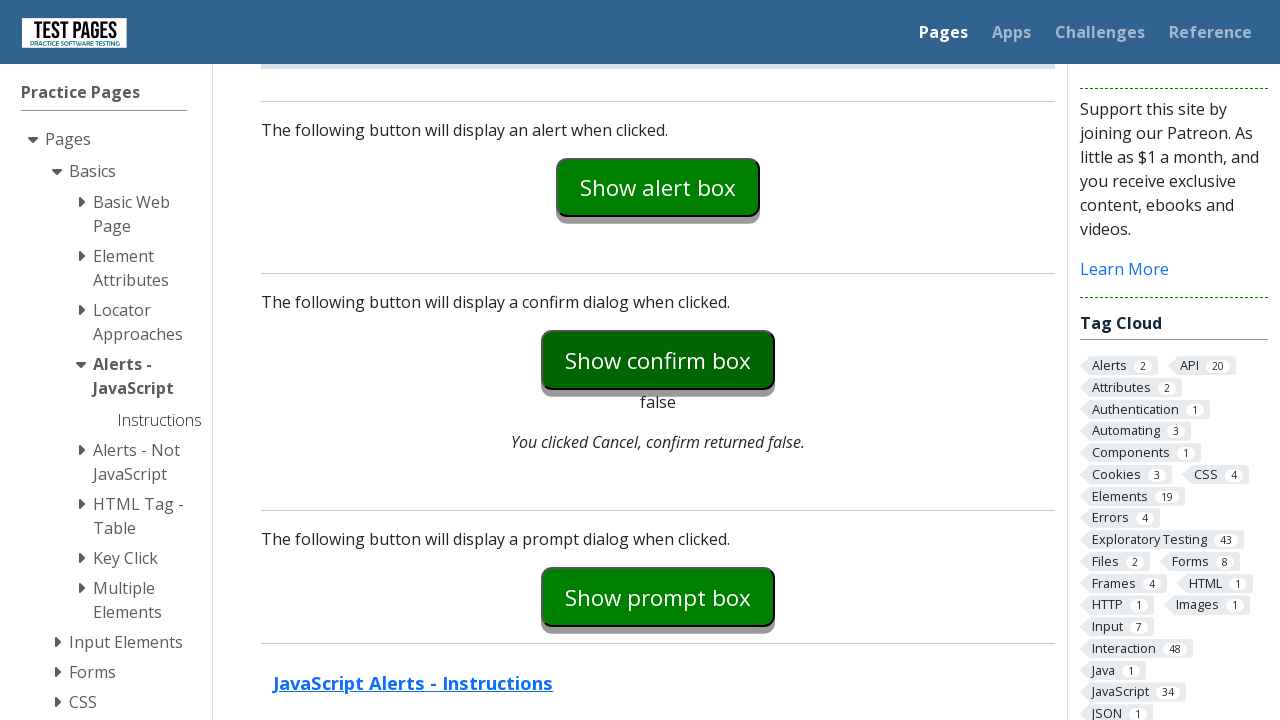

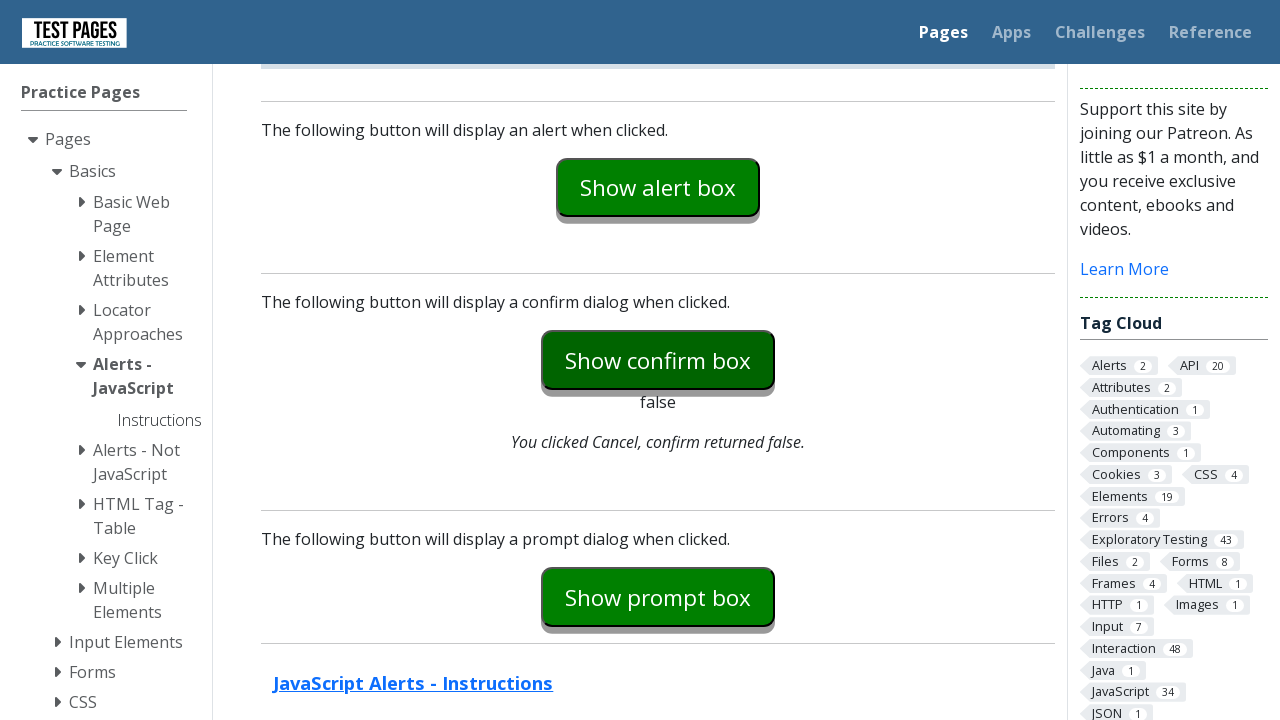